Completes the typing test by extracting all the text to type and entering it into the input area

Starting URL: https://humanbenchmark.com/tests/typing

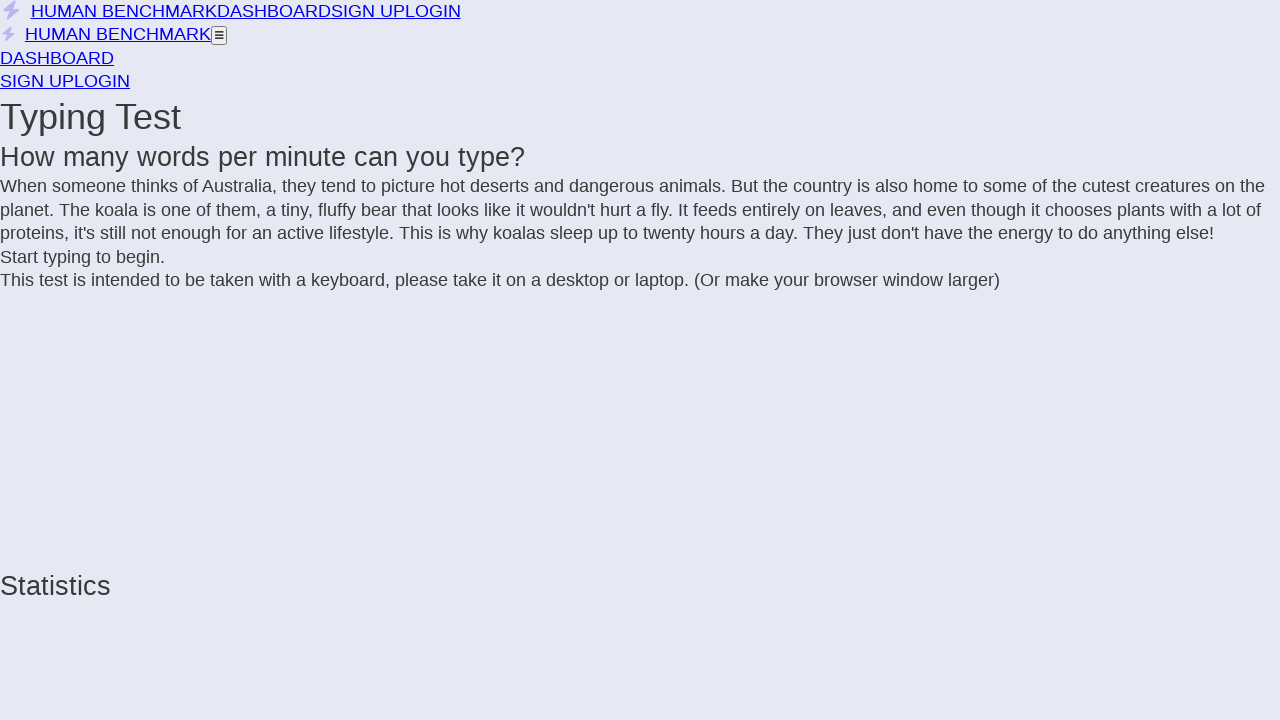

Located all incomplete character elements
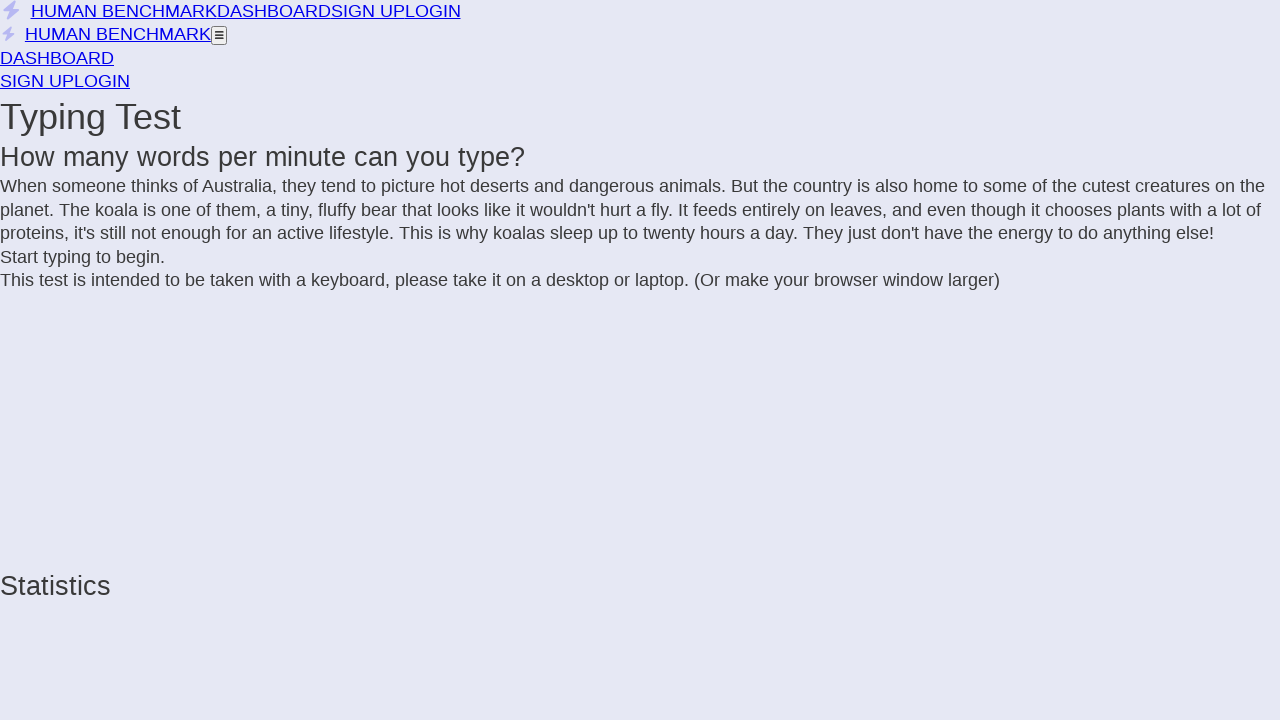

Extracted text to type: 'When someone thinks of Australia, they tend to picture hot deserts and dangerous animals. But the country is also home to some of the cutest creatures on the planet. The koala is one of them, a tiny, fluffy bear that looks like it wouldn't hurt a fly. It feeds entirely on leaves, and even though it chooses plants with a lot of proteins, it's still not enough for an active lifestyle. This is why koalas sleep up to twenty hours a day. They just don't have the energy to do anything else!'
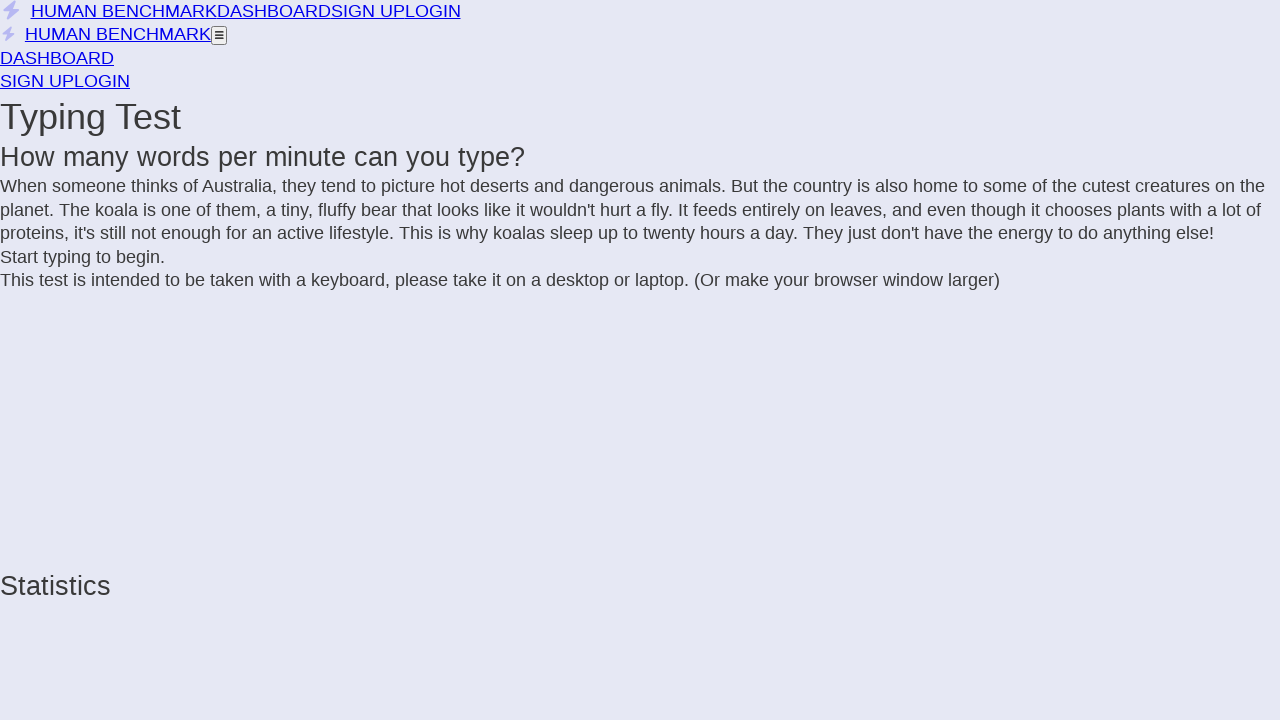

Typed 'When someone thinks of Australia, they tend to picture hot deserts and dangerous animals. But the country is also home to some of the cutest creatures on the planet. The koala is one of them, a tiny, fluffy bear that looks like it wouldn't hurt a fly. It feeds entirely on leaves, and even though it chooses plants with a lot of proteins, it's still not enough for an active lifestyle. This is why koalas sleep up to twenty hours a day. They just don't have the energy to do anything else!' into the typing input area on .letters
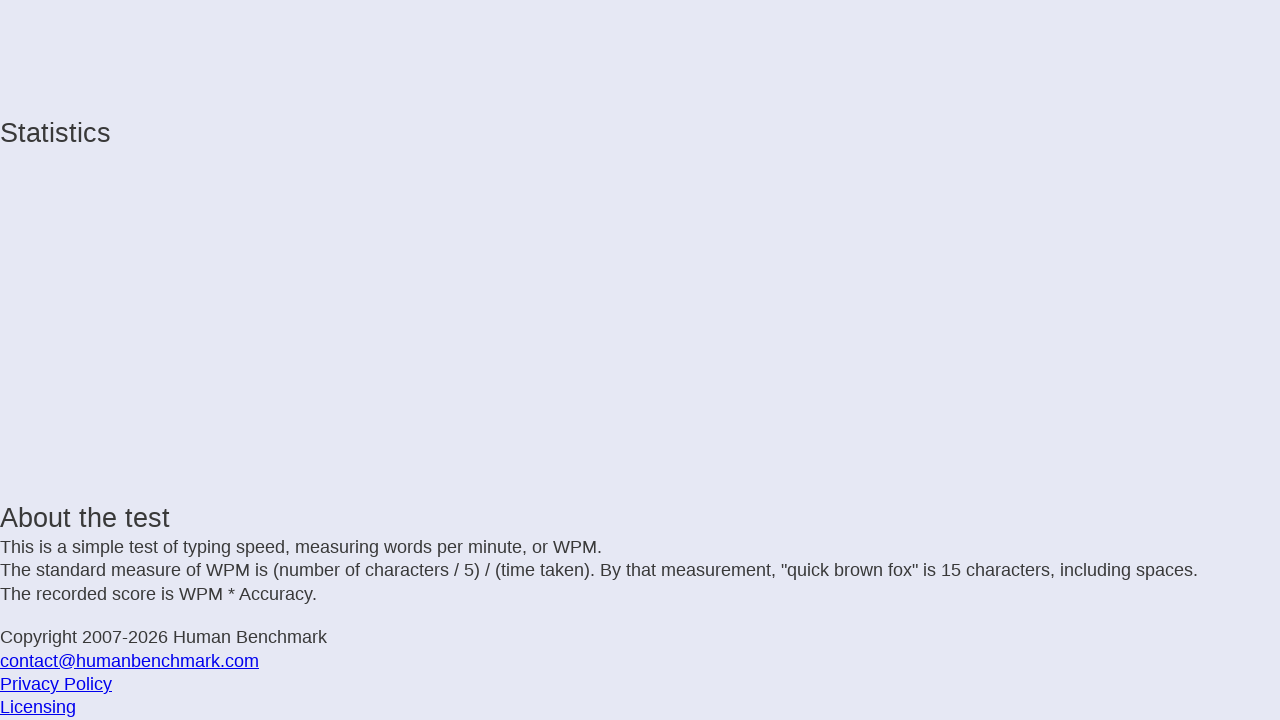

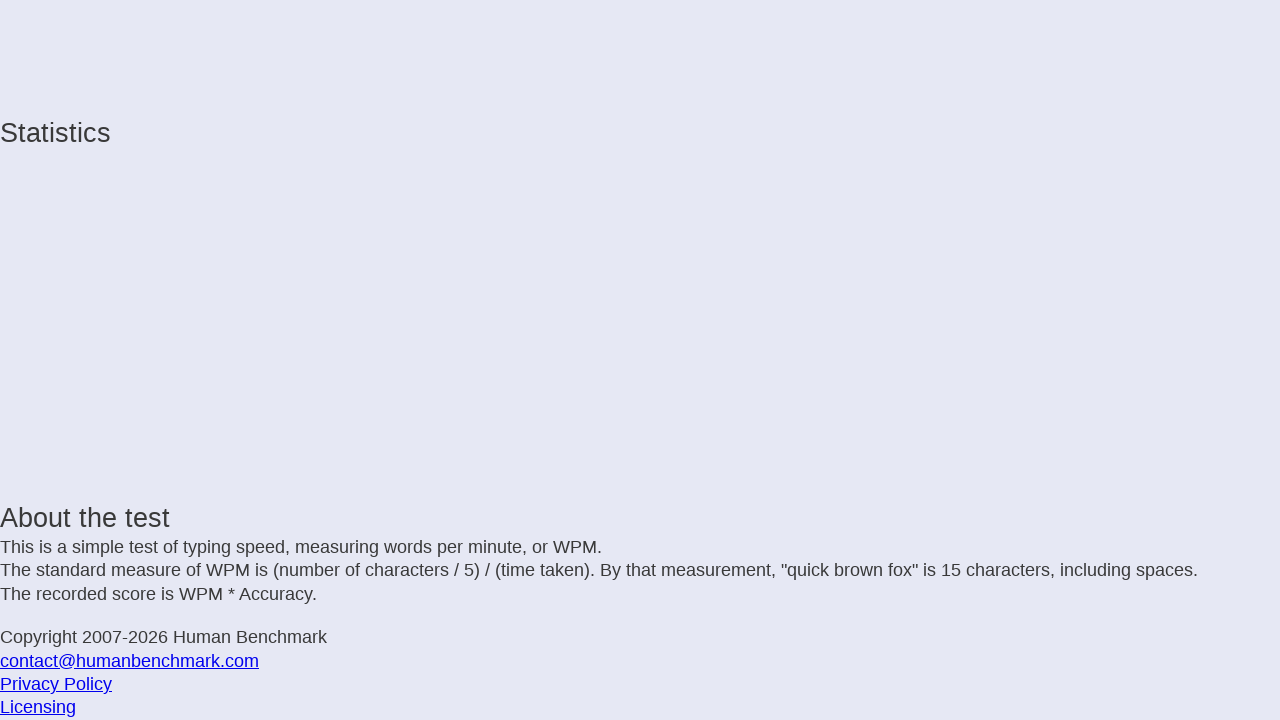